Tests sortable data tables by clicking on column headers to sort the data

Starting URL: https://the-internet.herokuapp.com/

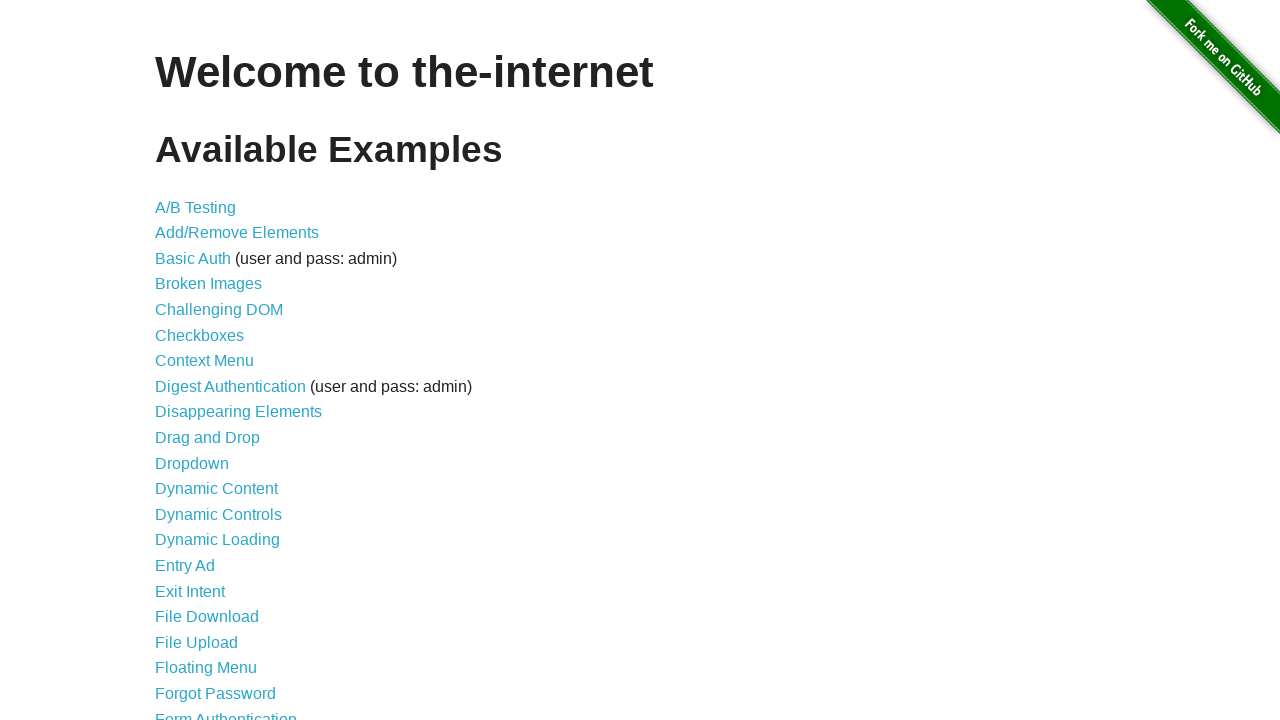

Navigated to Sortable Data Tables page at (230, 574) on text='Sortable Data Tables'
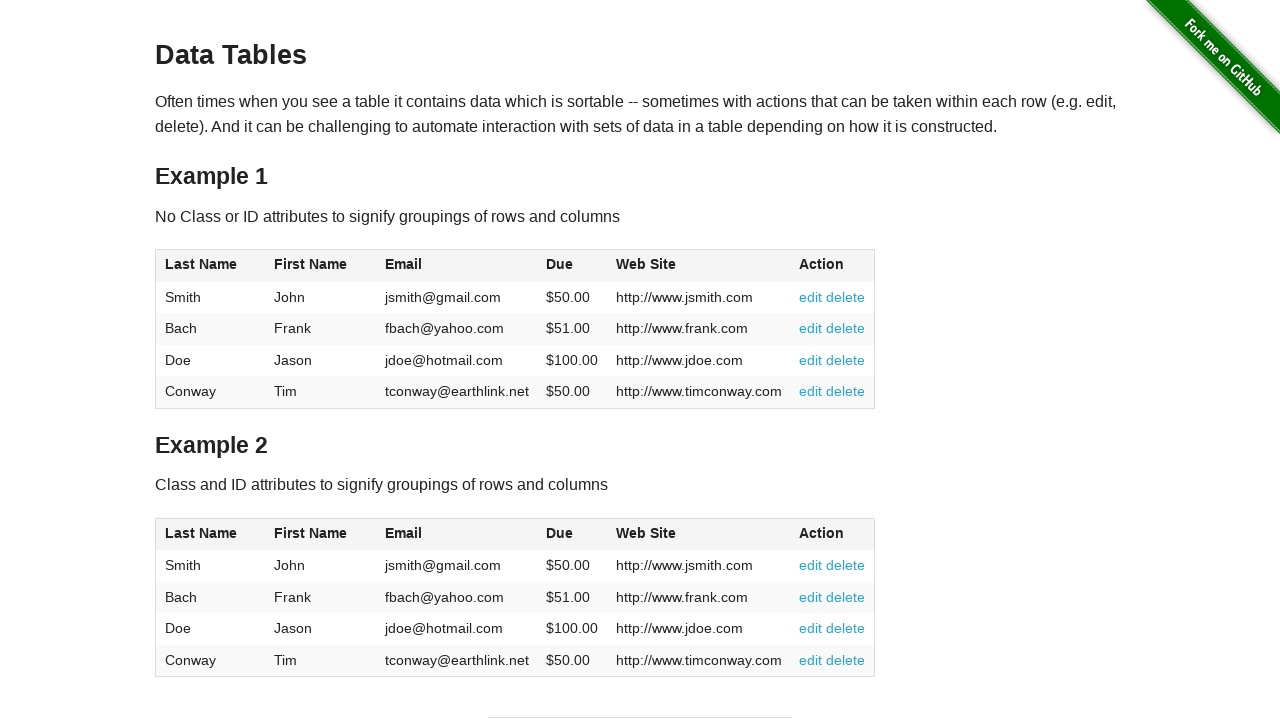

Clicked First Name column header to sort at (311, 264) on xpath=//th/span[text()='First Name']
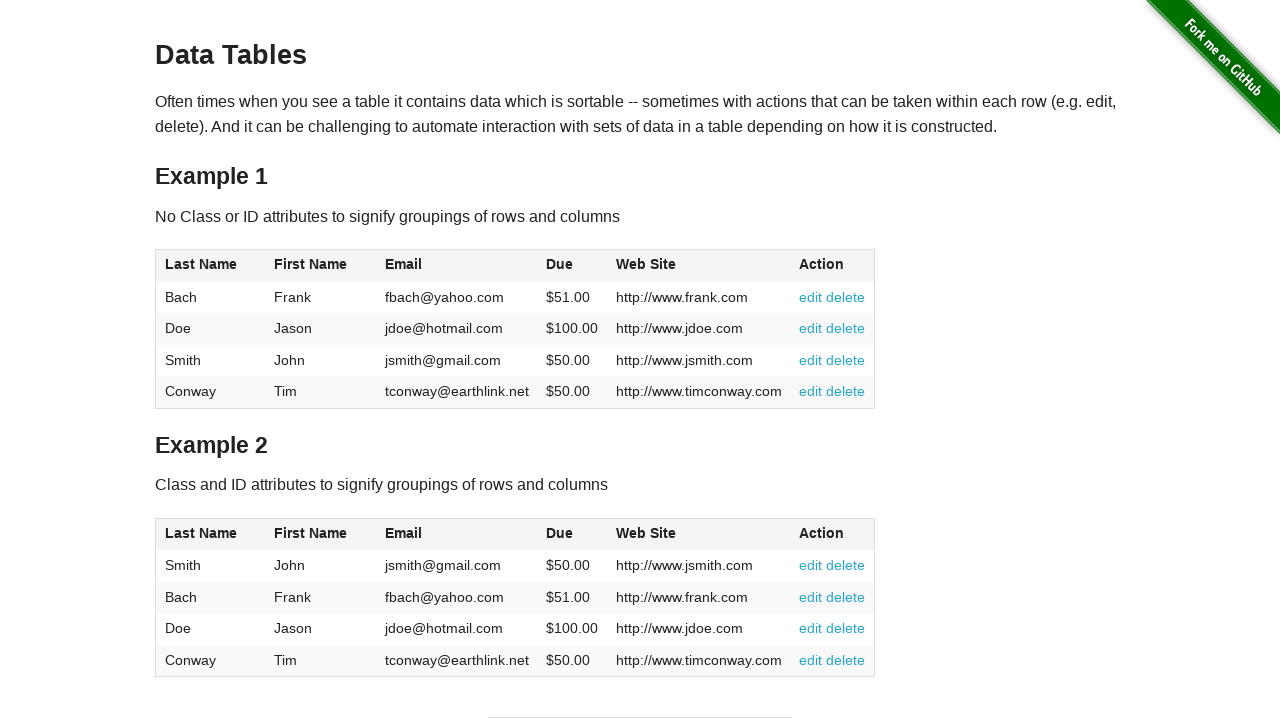

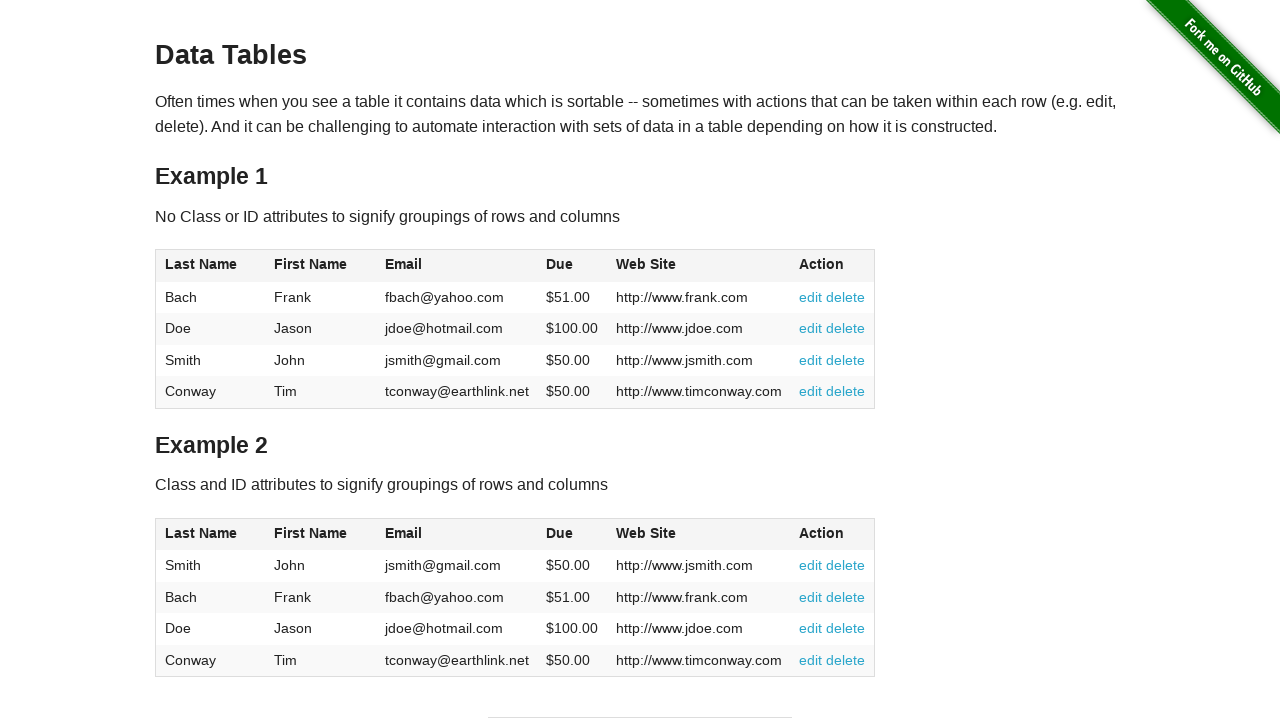